Navigates to button page and retrieves the color CSS property of a save button

Starting URL: https://www.leafground.com/

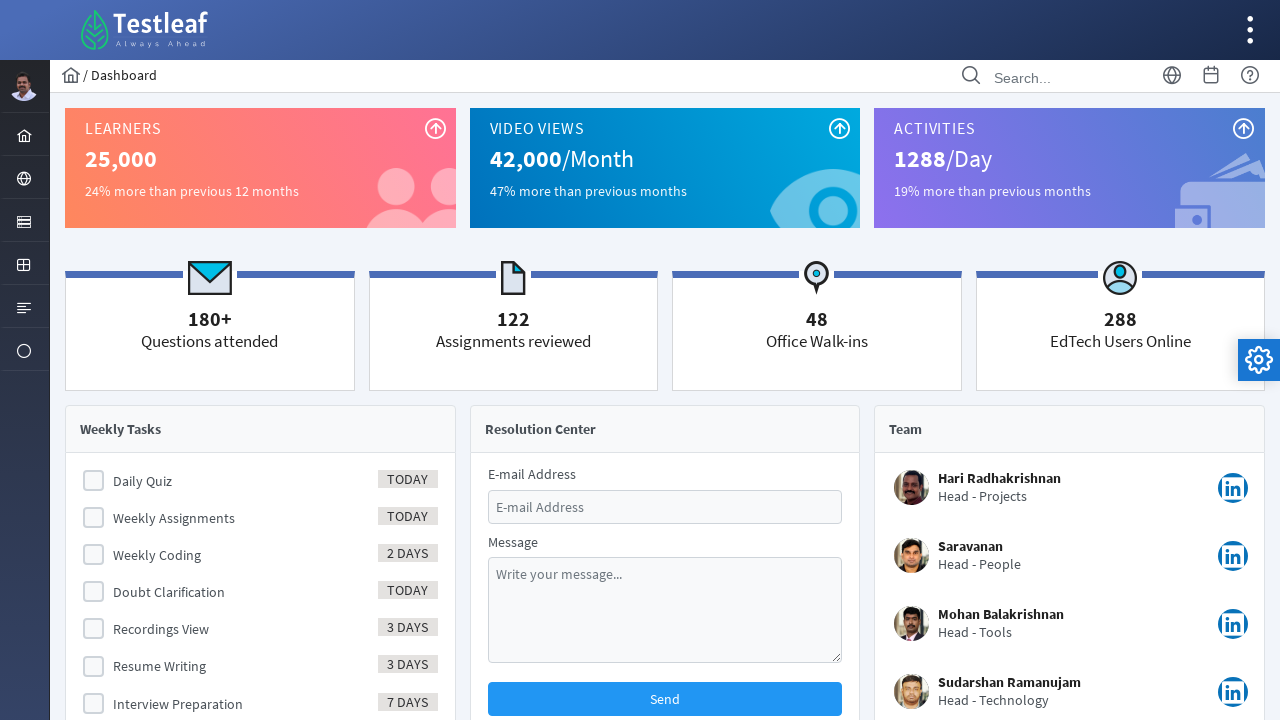

Clicked menu form element to expand navigation at (24, 220) on #menuform\:j_idt40
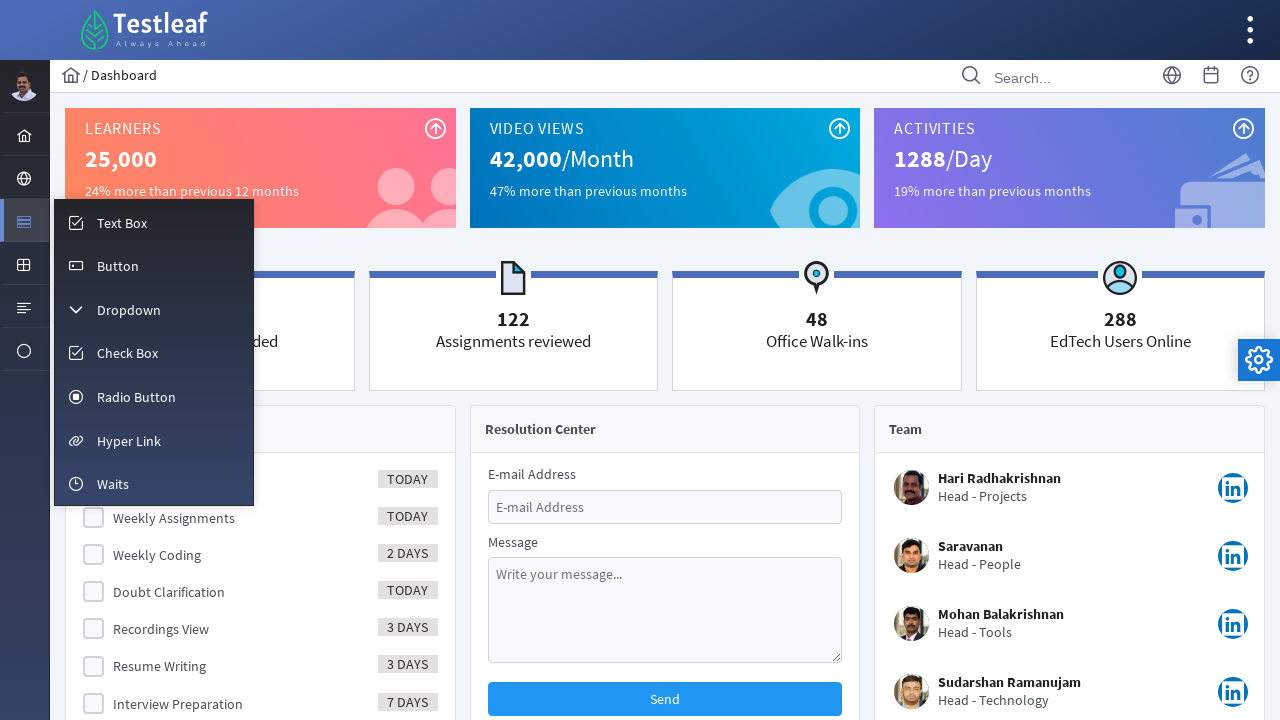

Clicked button menu option to navigate to button page at (154, 265) on #menuform\:m_button
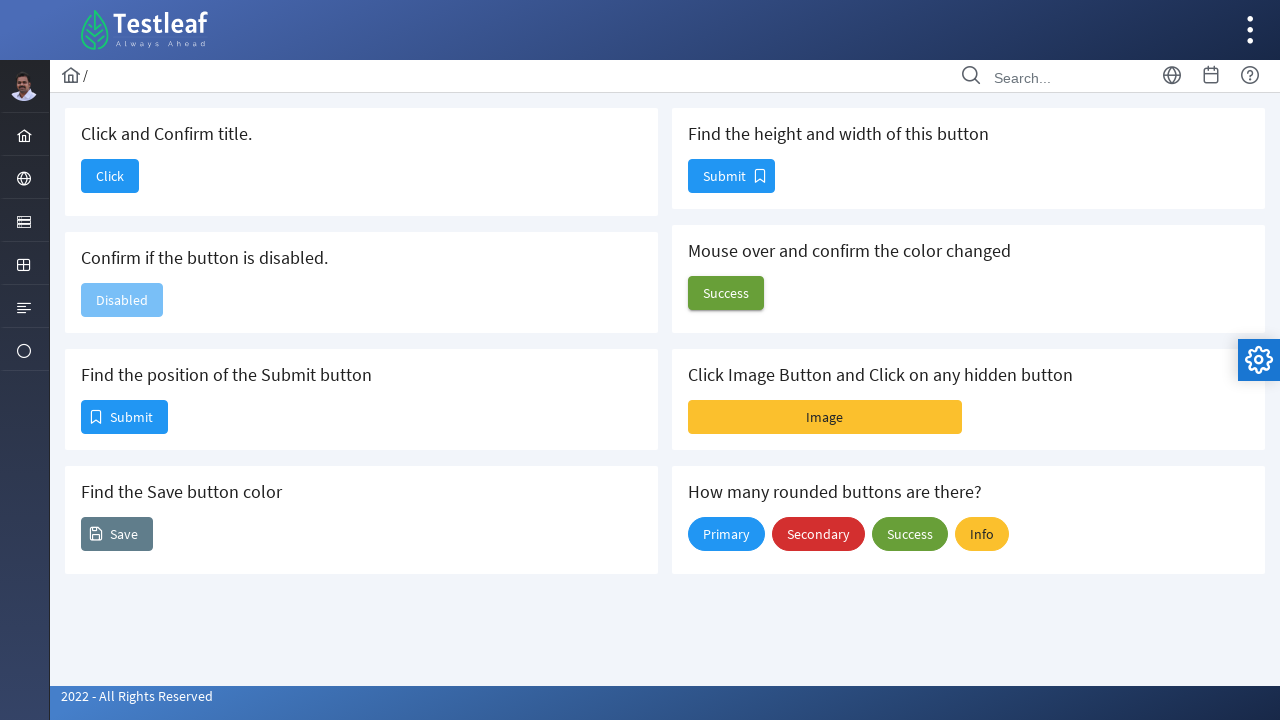

Located the save button element
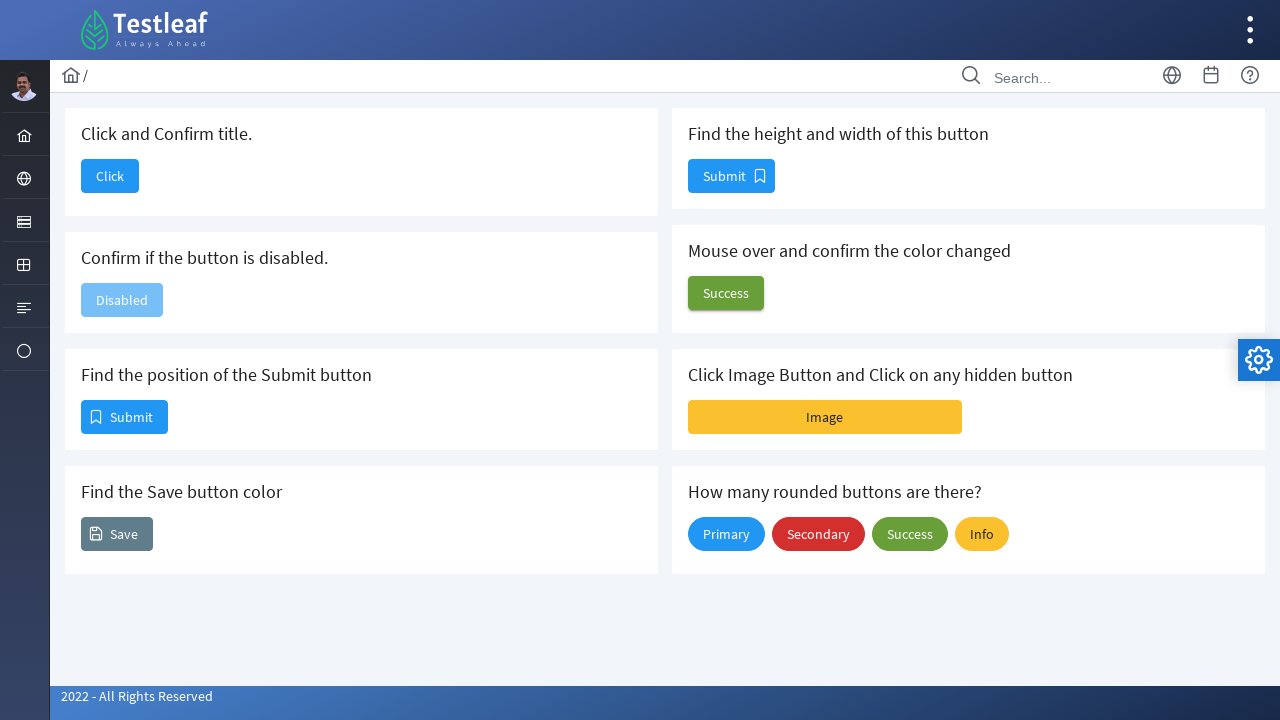

Retrieved computed color CSS property of save button: rgb(255, 255, 255)
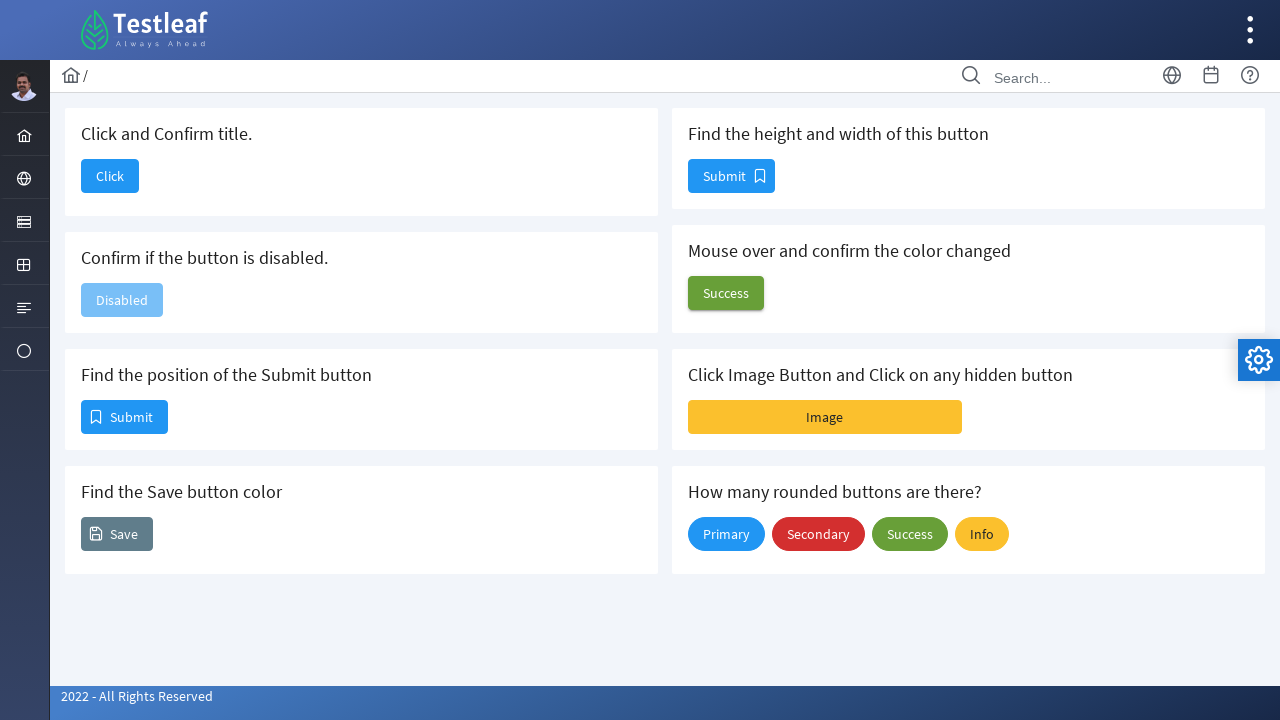

Printed button color result: rgb(255, 255, 255)
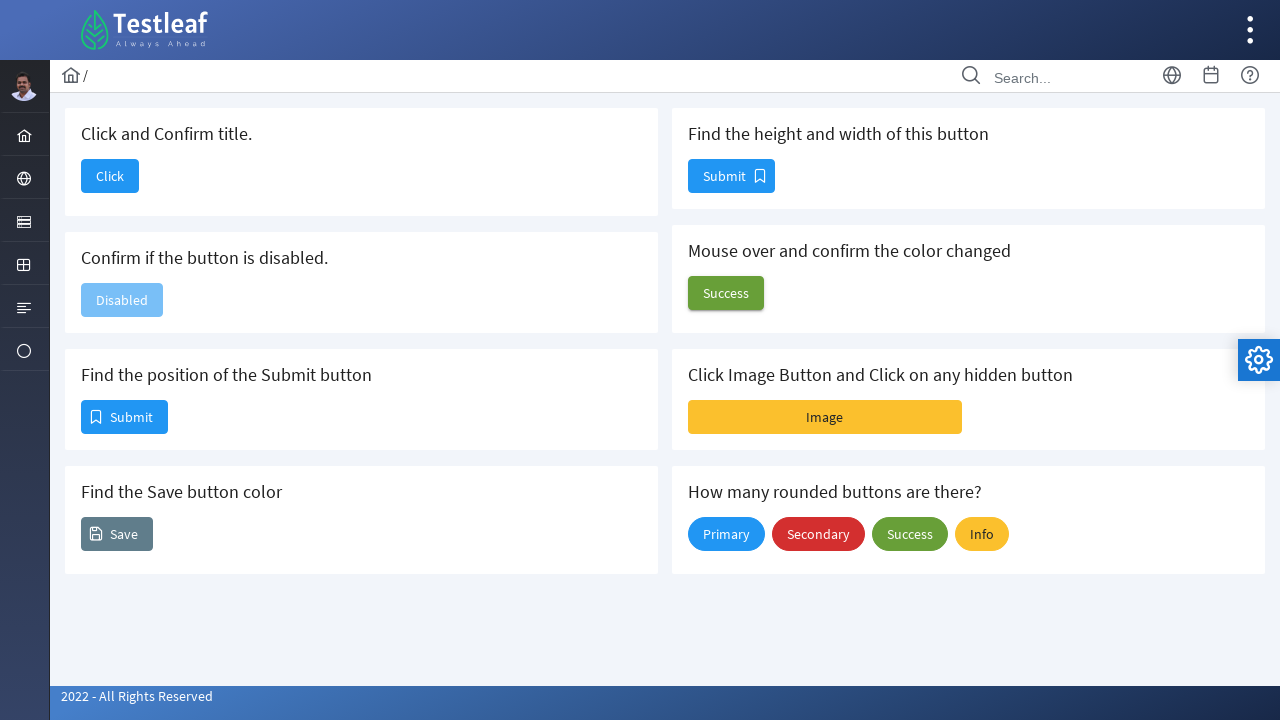

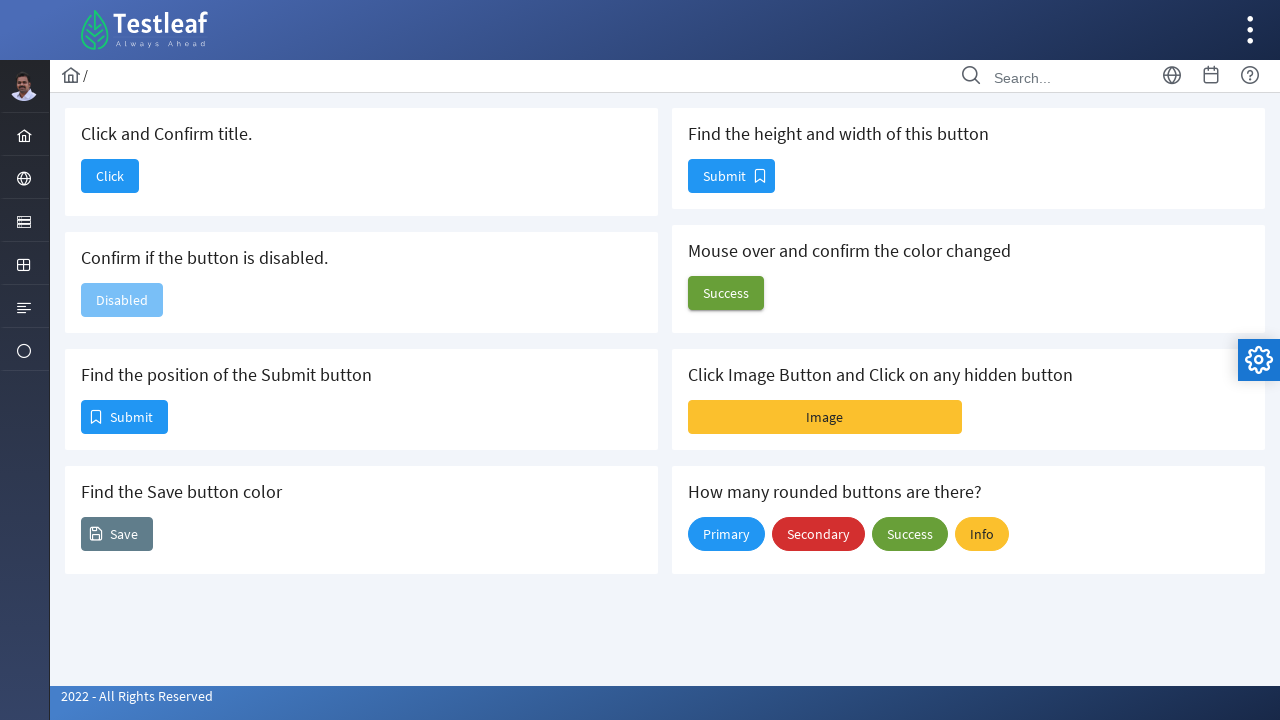